Tests a registration form by filling in first name, last name, selecting gender radio button, and checking a hobby checkbox

Starting URL: http://demo.automationtesting.in/Register.html

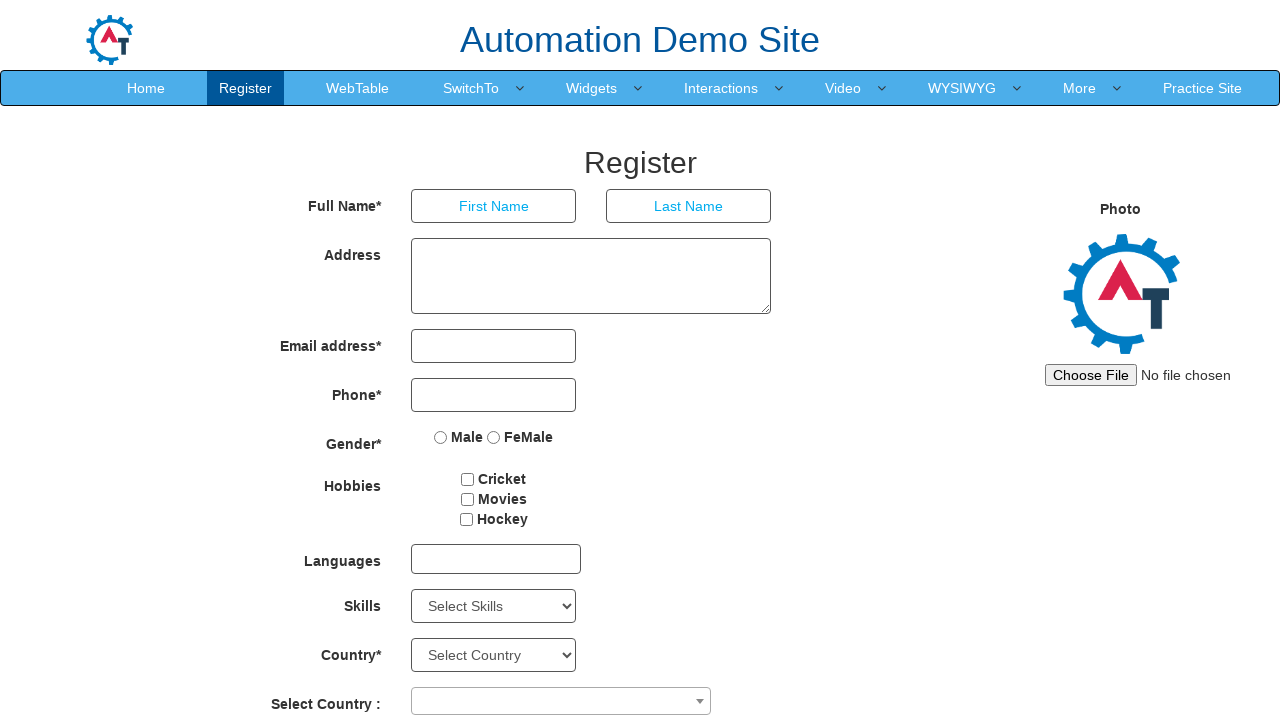

Filled first name field with 'chandra' on input[type='text']
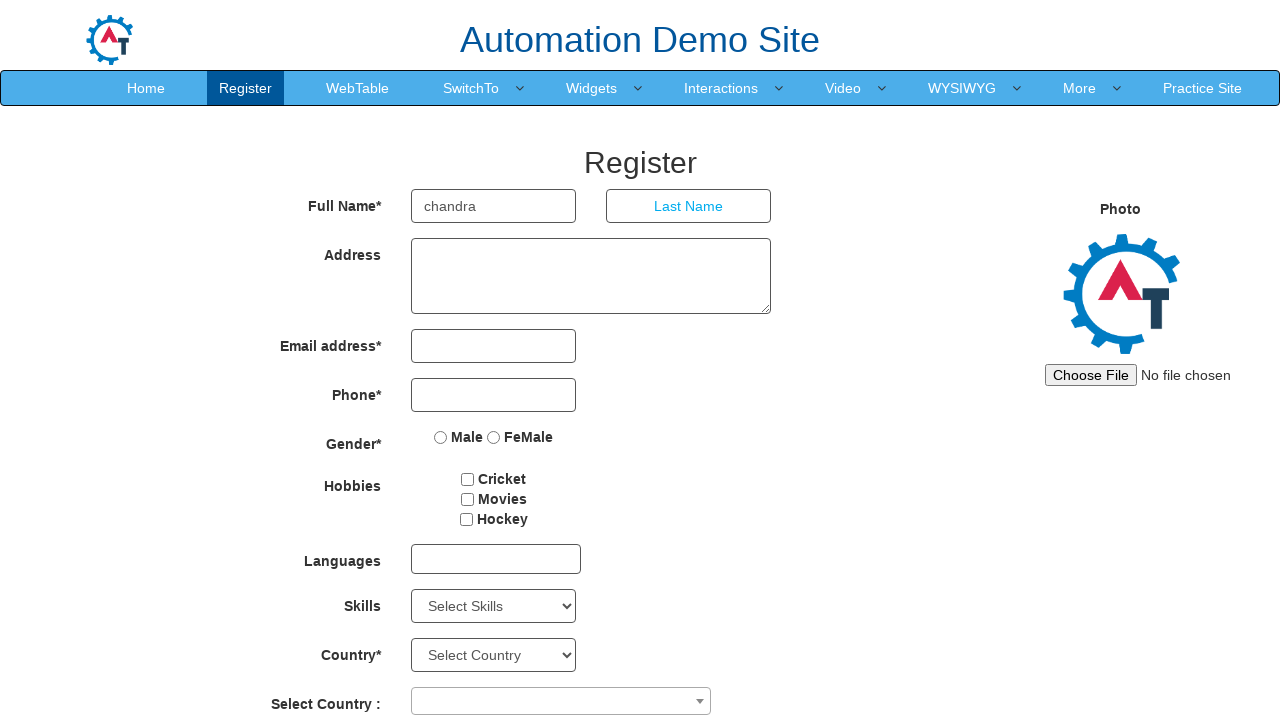

Filled last name field with 'mohan' on input[placeholder='Last Name']
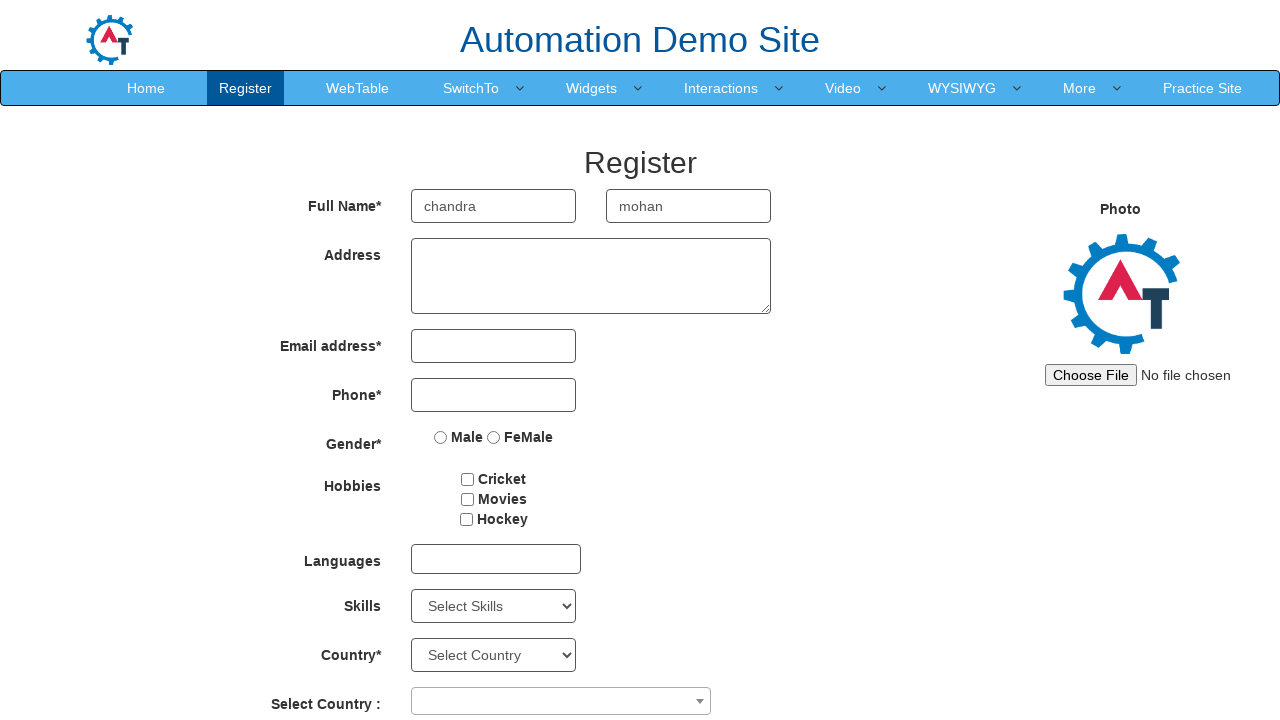

Selected gender radio button at (441, 437) on input[name='radiooptions']
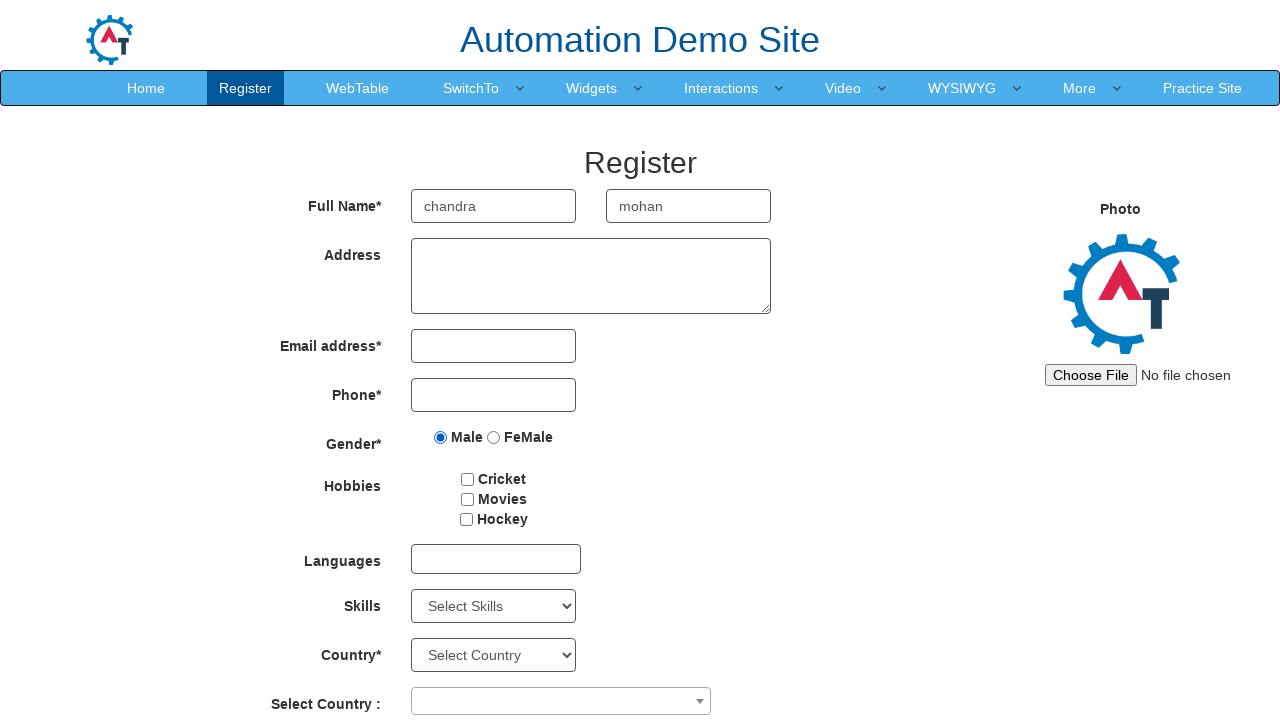

Checked cricket hobby checkbox at (468, 479) on #checkbox1
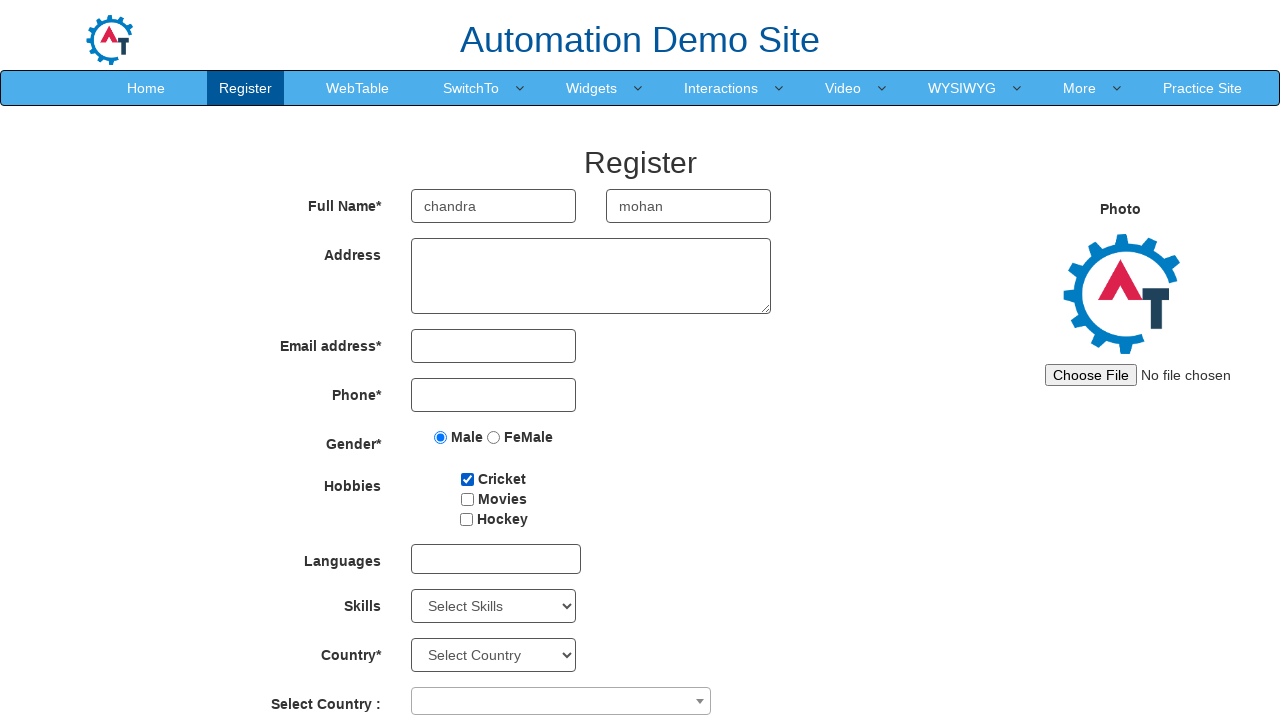

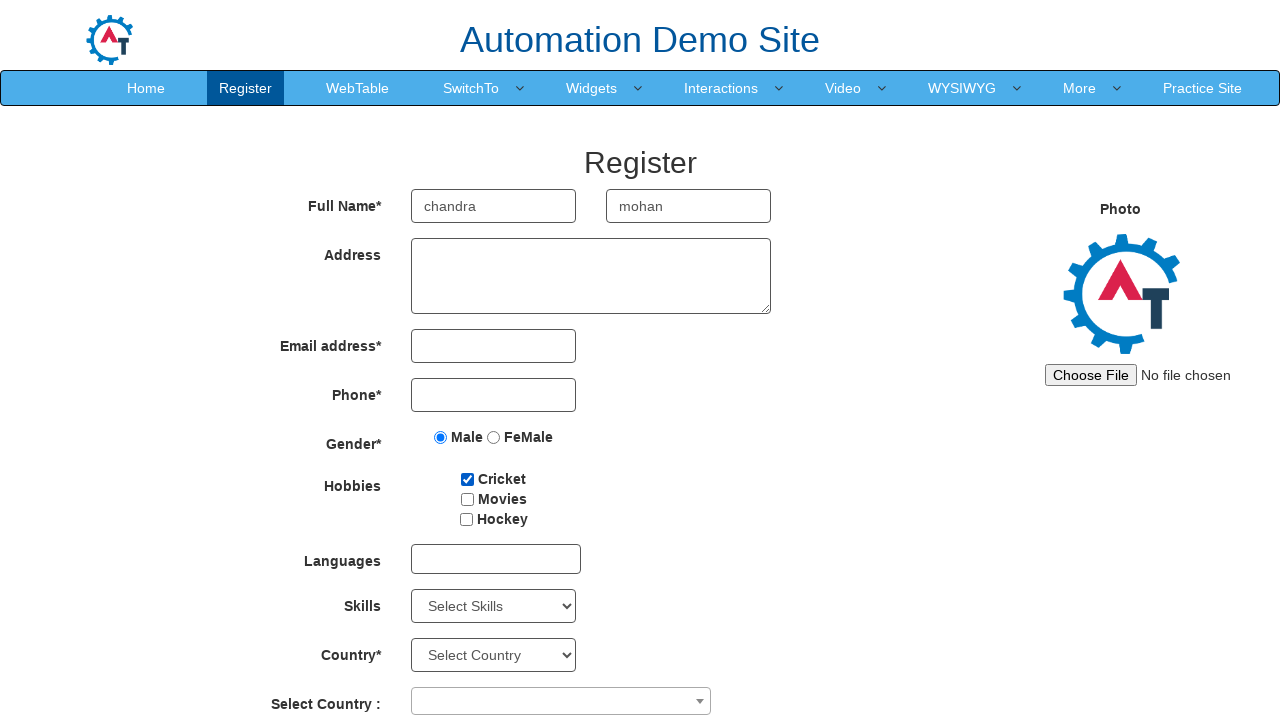